Tests clicking on a popup window link on a blog page to trigger a popup window. This is a practice script demonstrating wait interfaces in Selenium.

Starting URL: https://omayo.blogspot.com/

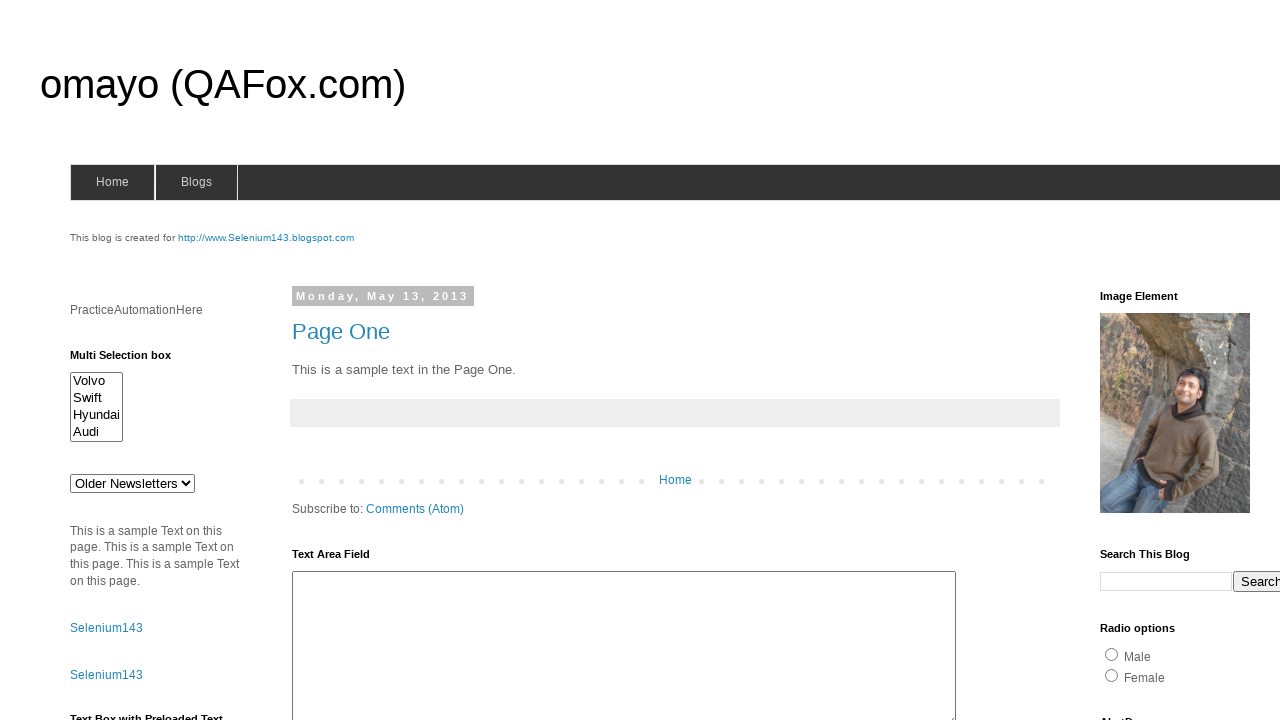

Clicked on 'Open a popup window' link at (132, 360) on text=Open a popup window
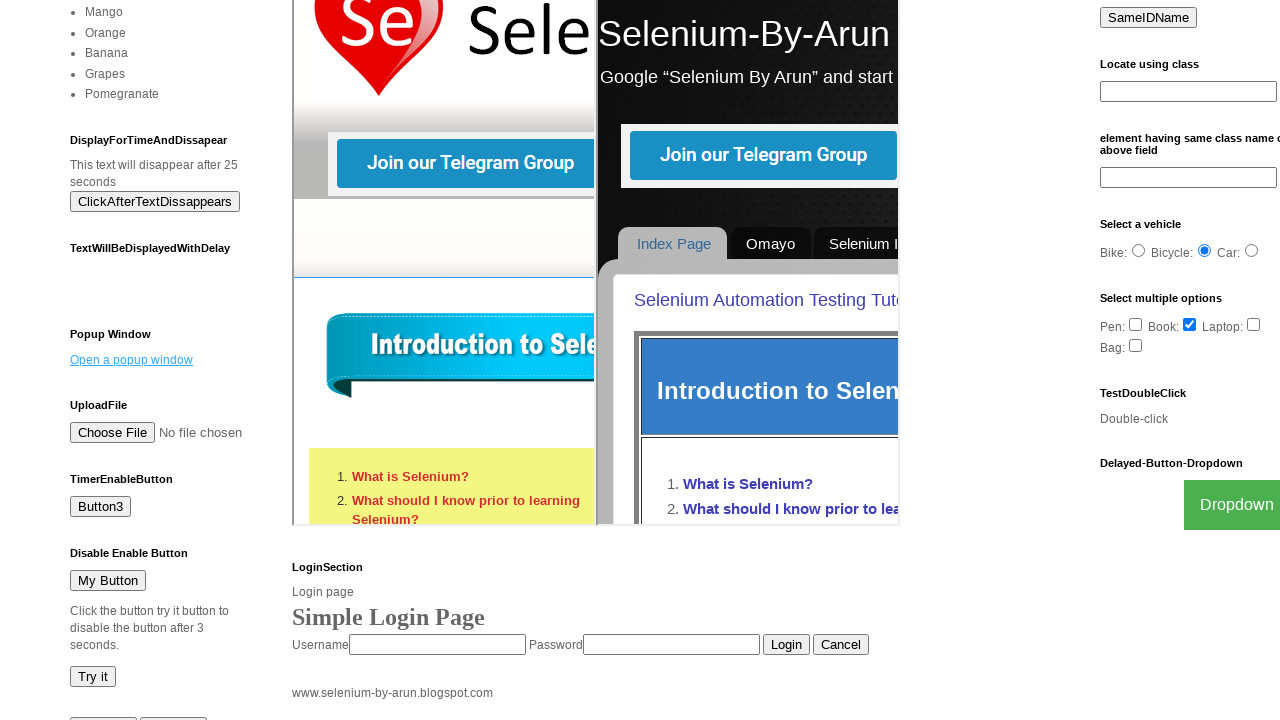

Waited 2000ms for popup window to appear
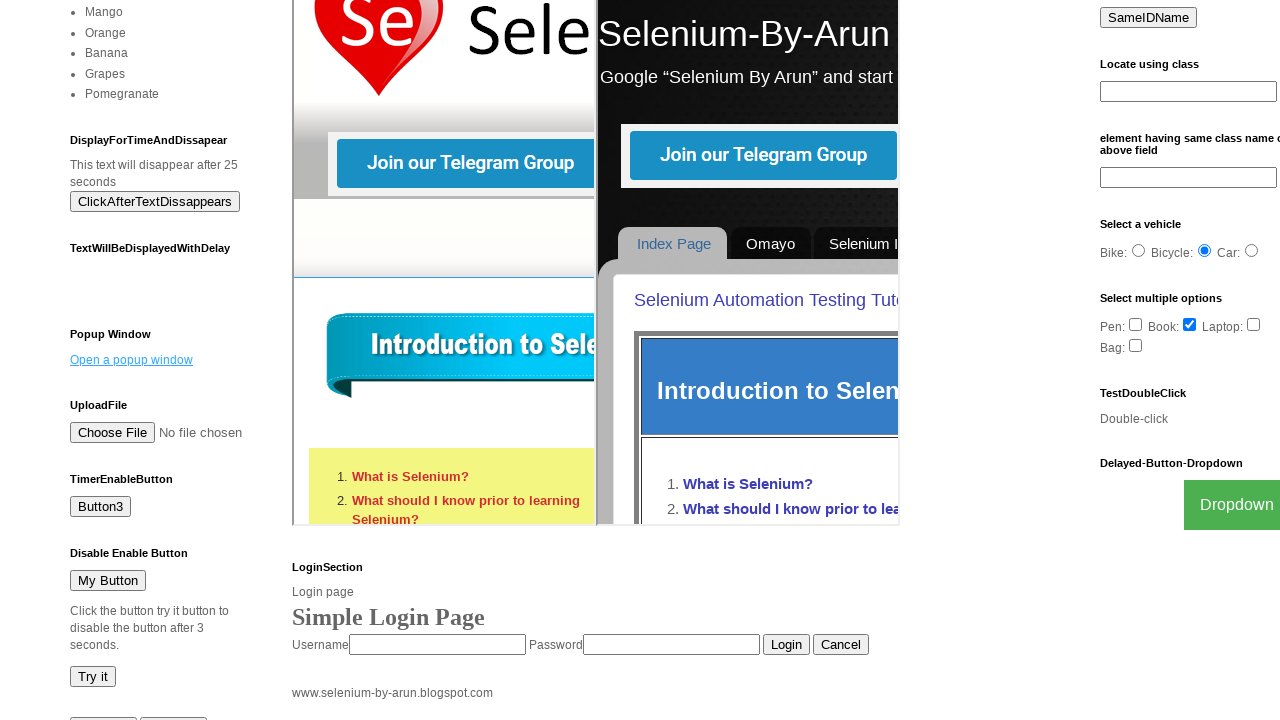

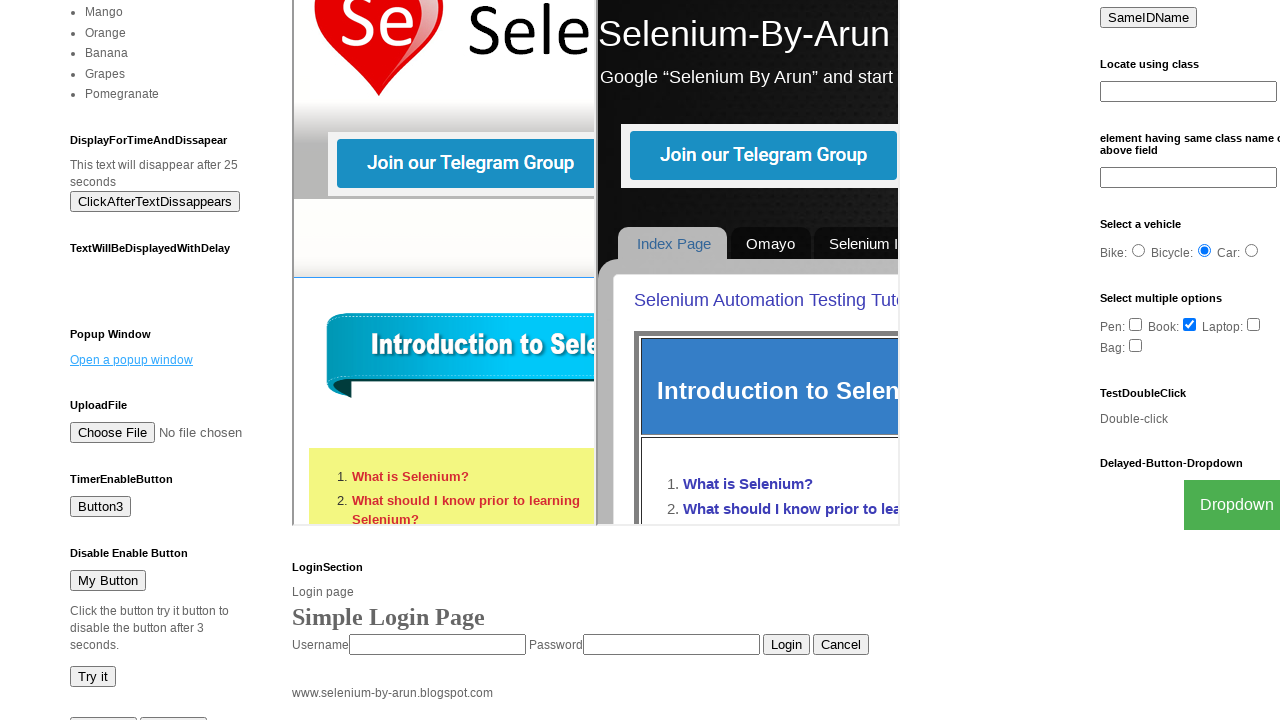